Tests dynamic element interaction by clicking a button that enables a checkbox, then waiting for it to become clickable and checking it

Starting URL: https://omayo.blogspot.com/

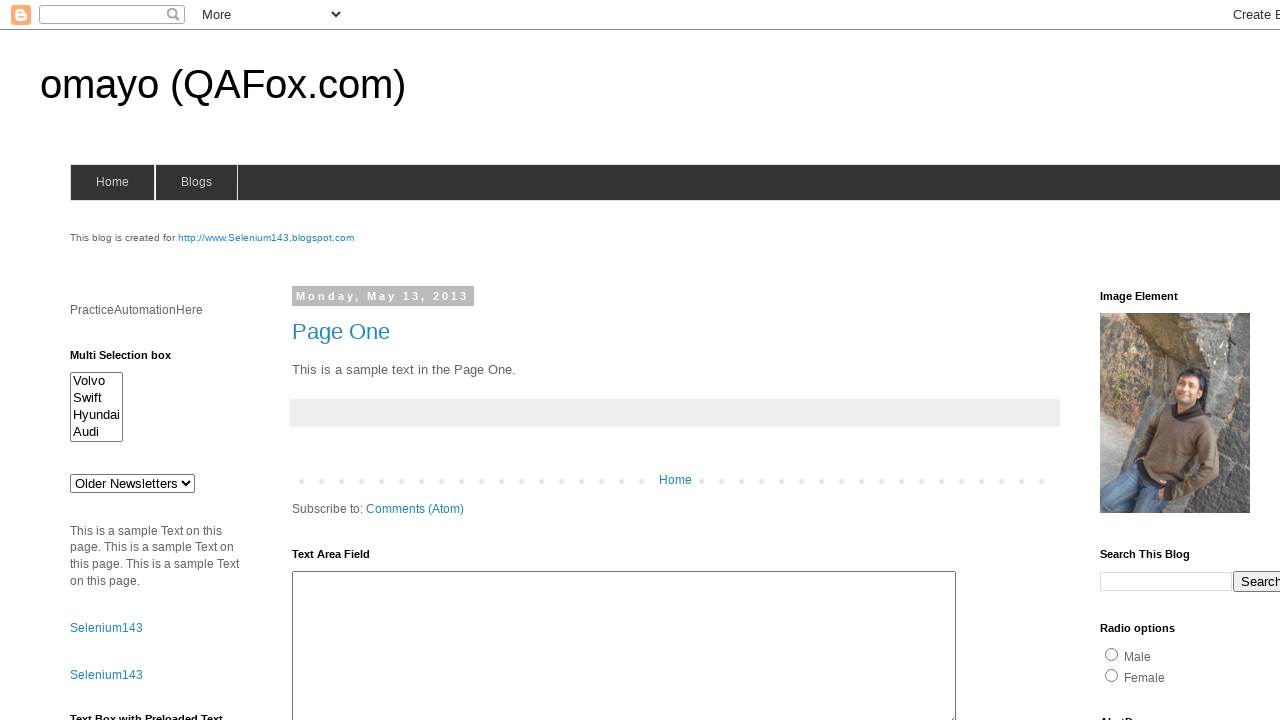

Clicked button to enable the checkbox at (109, 528) on xpath=//button[text()='Check this']
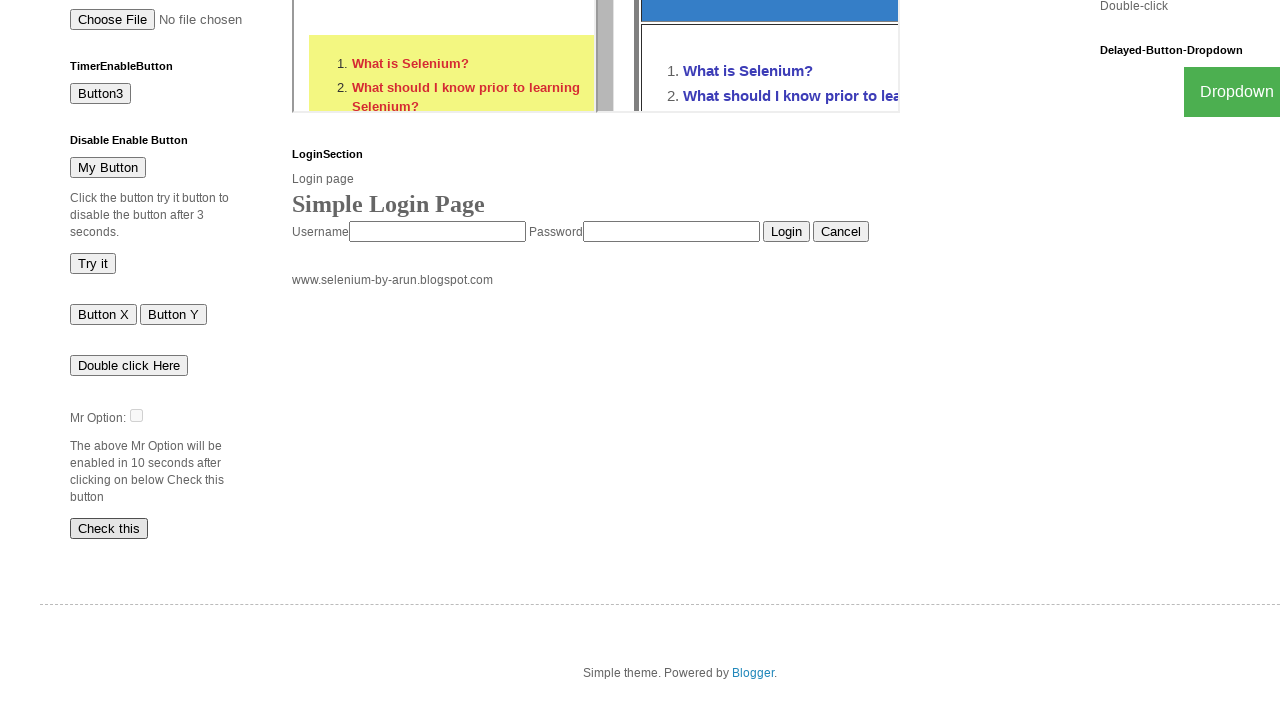

Checkbox element attached to DOM
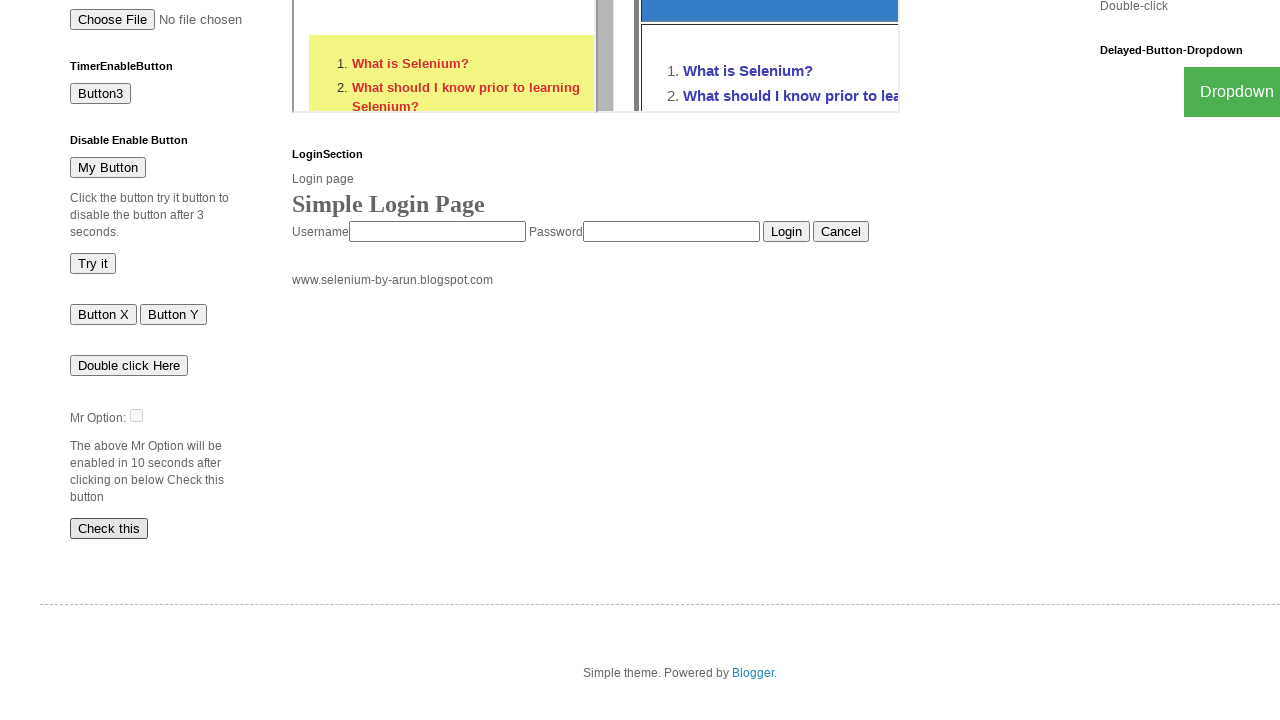

Clicked checkbox to check it at (136, 415) on #dte
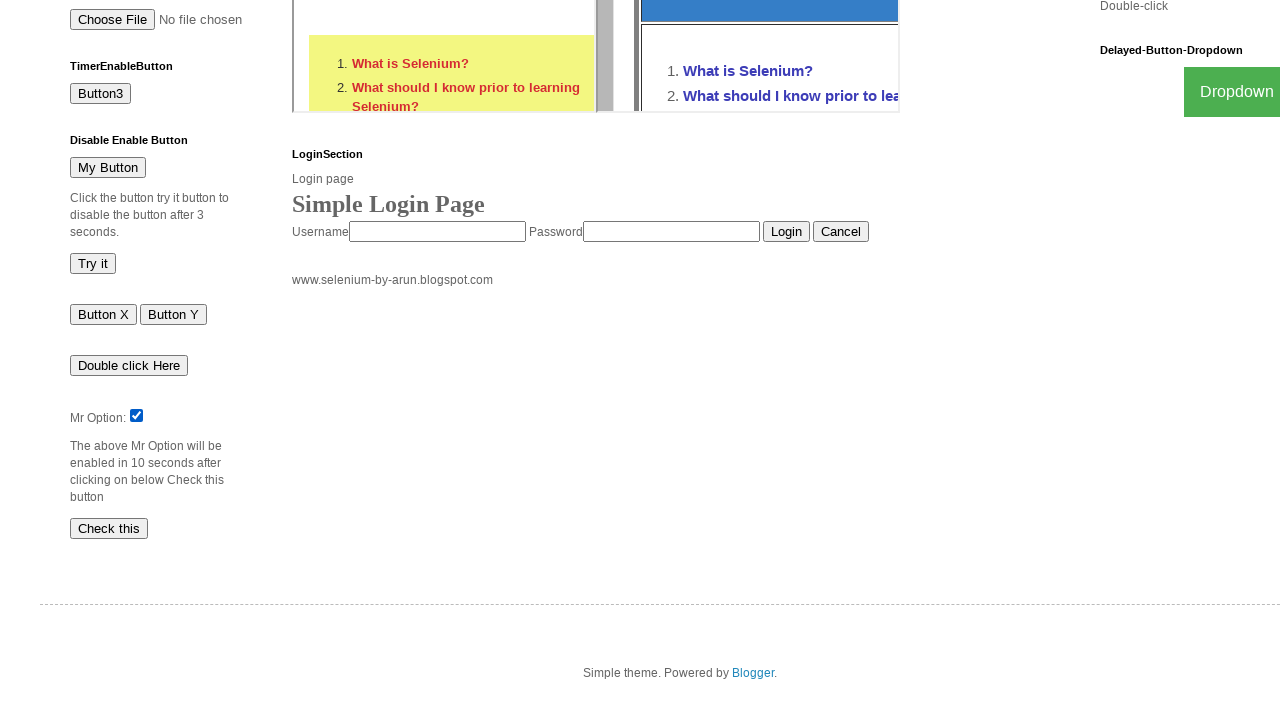

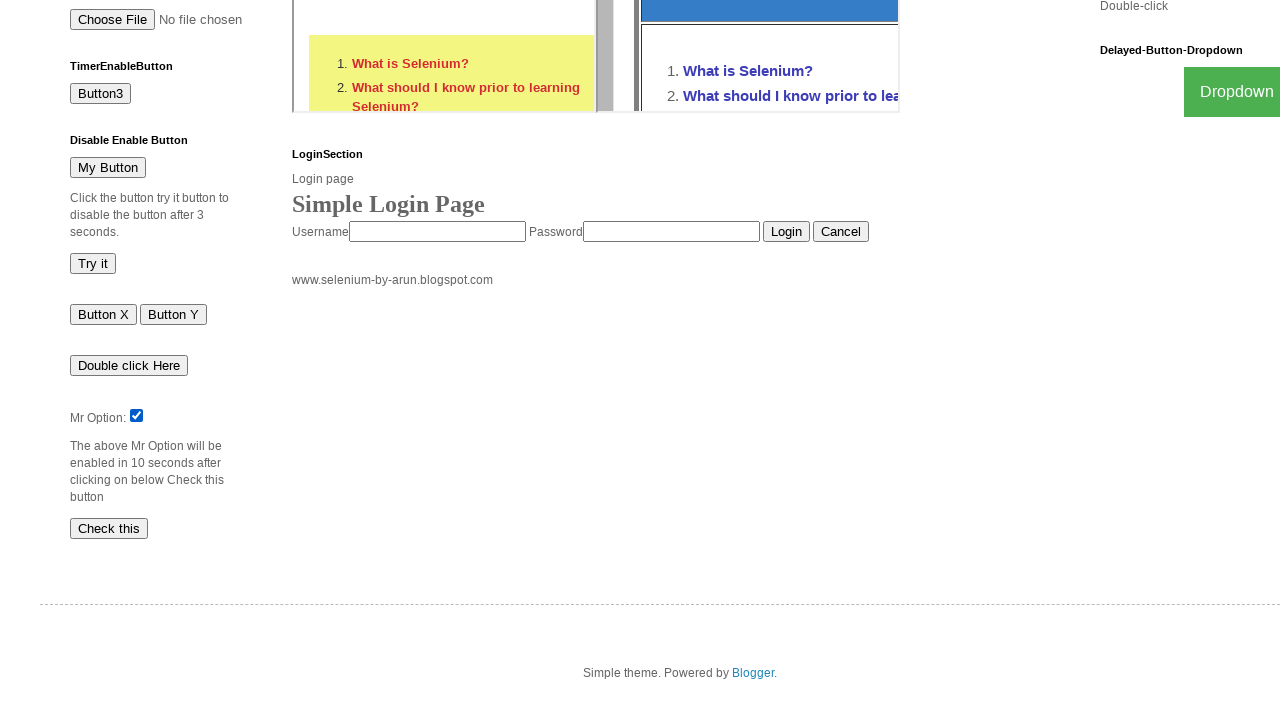